Tests clicking a button with dynamic ID by locating it using its text content instead of ID

Starting URL: http://uitestingplayground.com/dynamicid

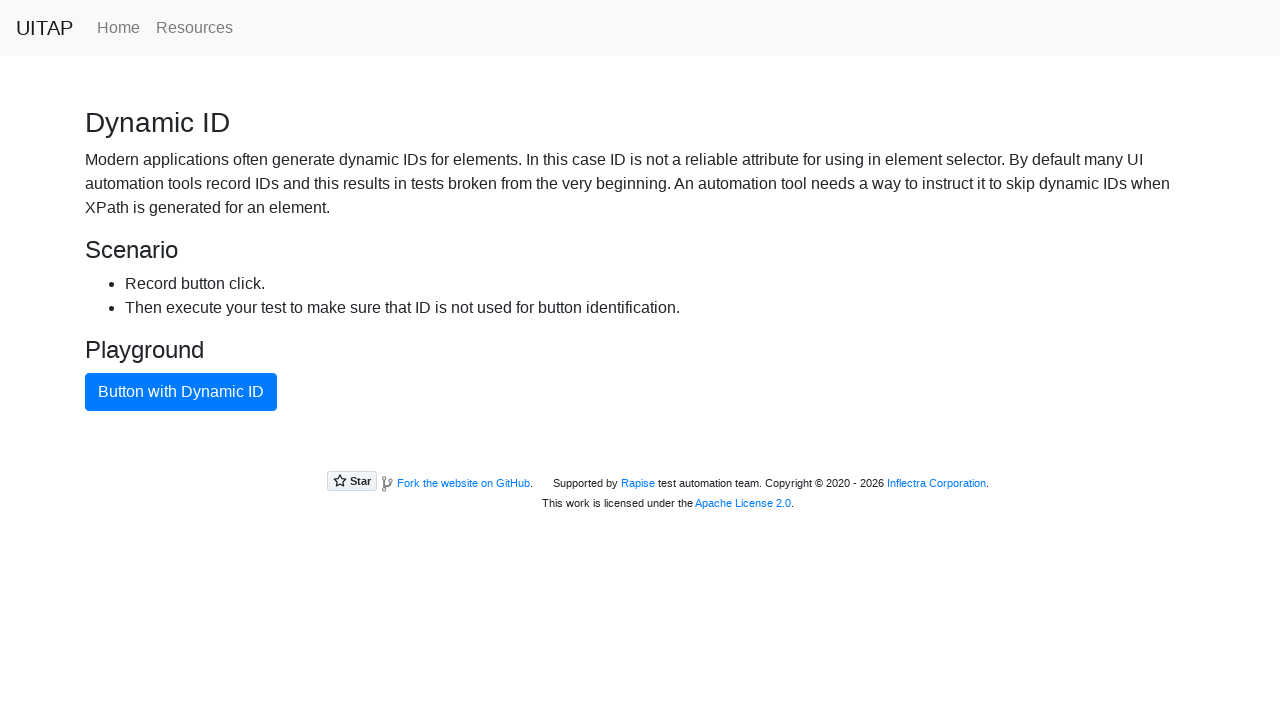

Clicked button with dynamic ID by locating it using its text content at (181, 392) on button:has-text("Button with Dynamic ID")
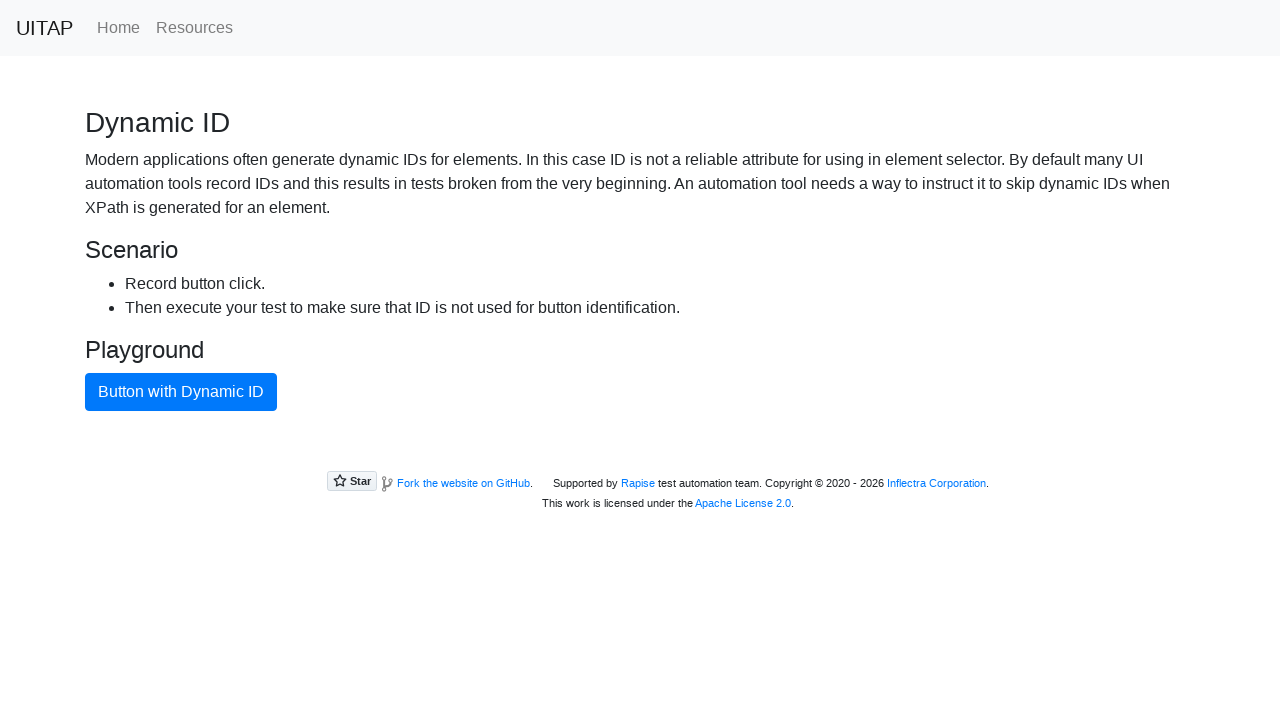

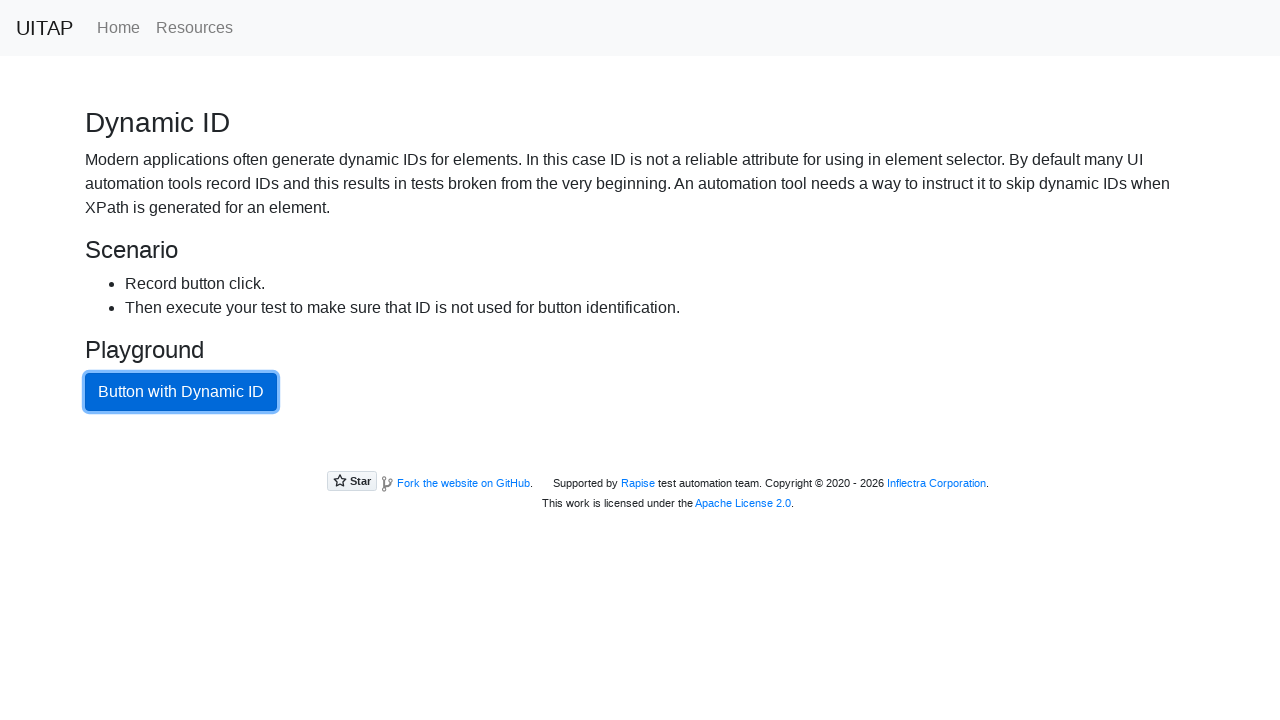